Tests nested frame navigation by clicking on the Nested Frames link, switching into the top frame, then into the middle frame, and verifying the content is accessible.

Starting URL: https://the-internet.herokuapp.com/

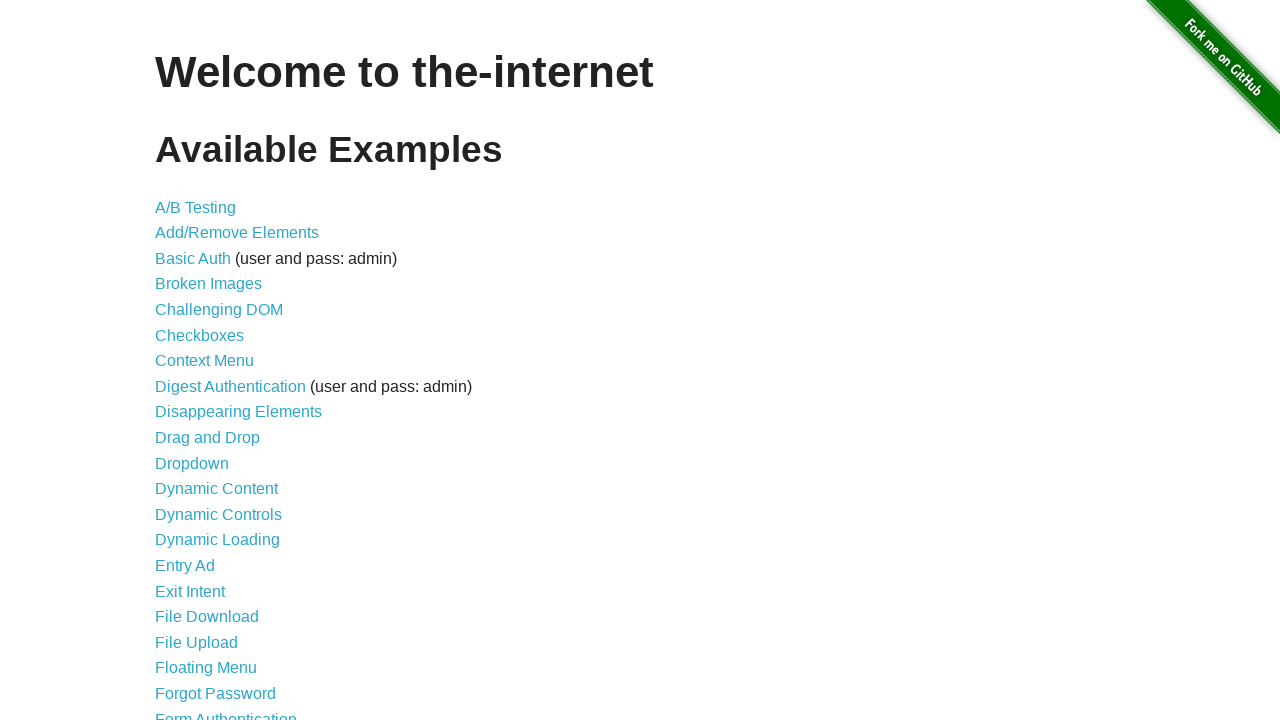

Clicked on the Nested Frames link at (210, 395) on text=Nested Frames
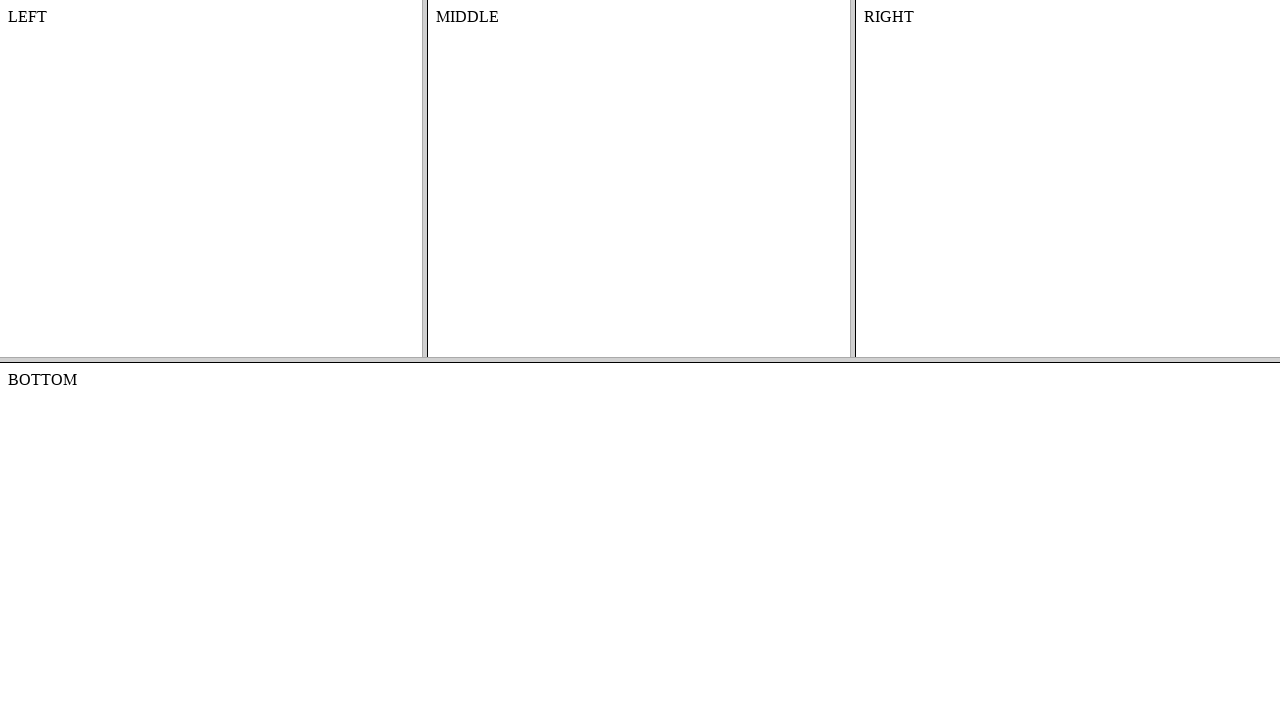

Located and switched to the top frame
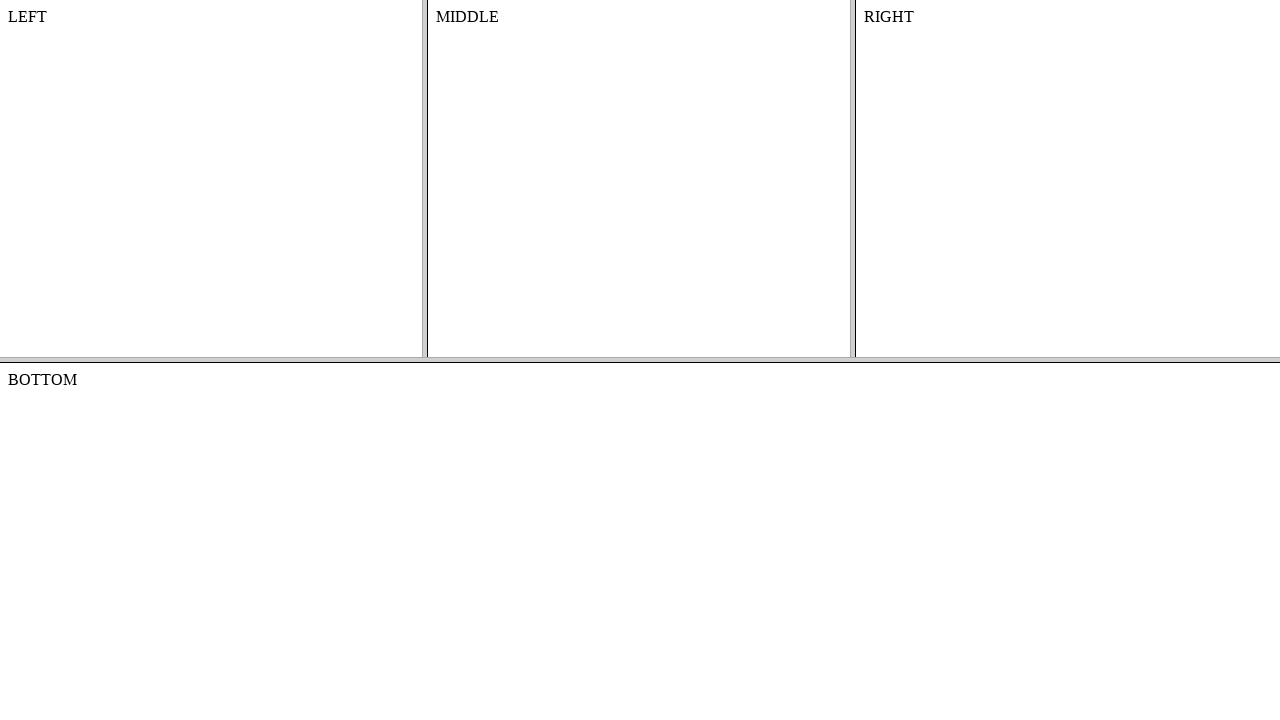

Located and switched to the middle frame within the top frame
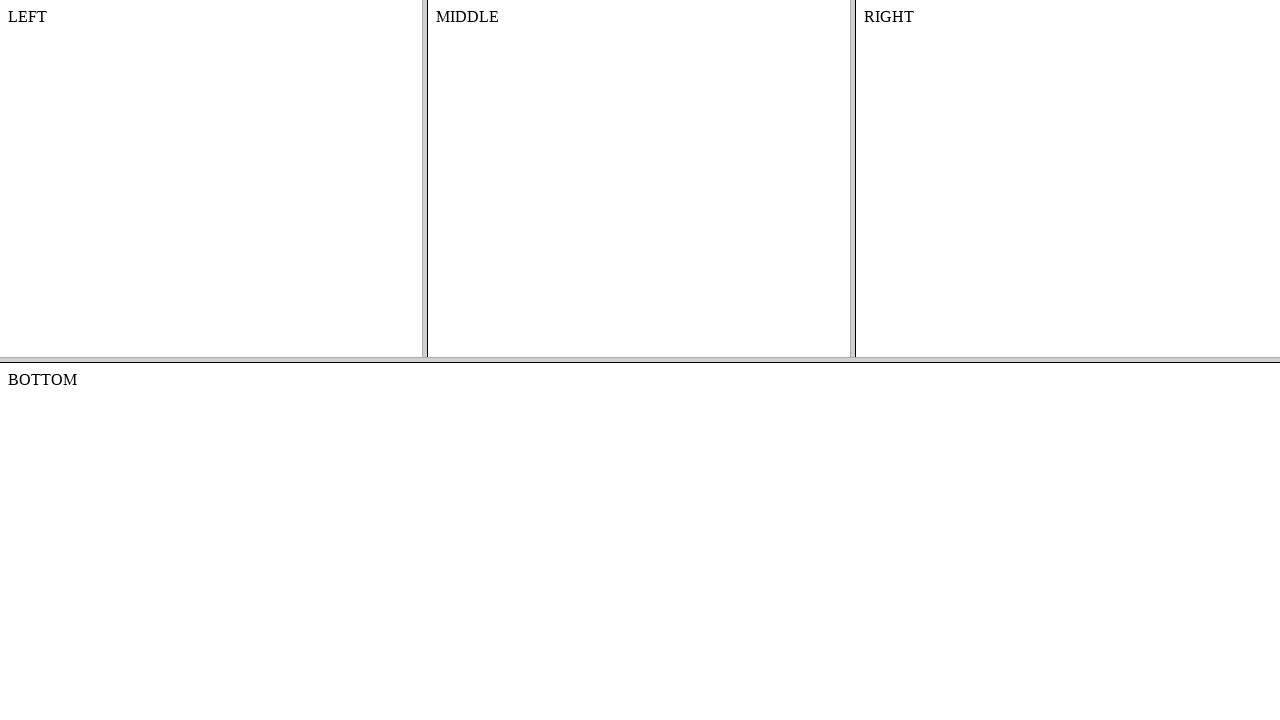

Verified that the content div in the middle frame is accessible
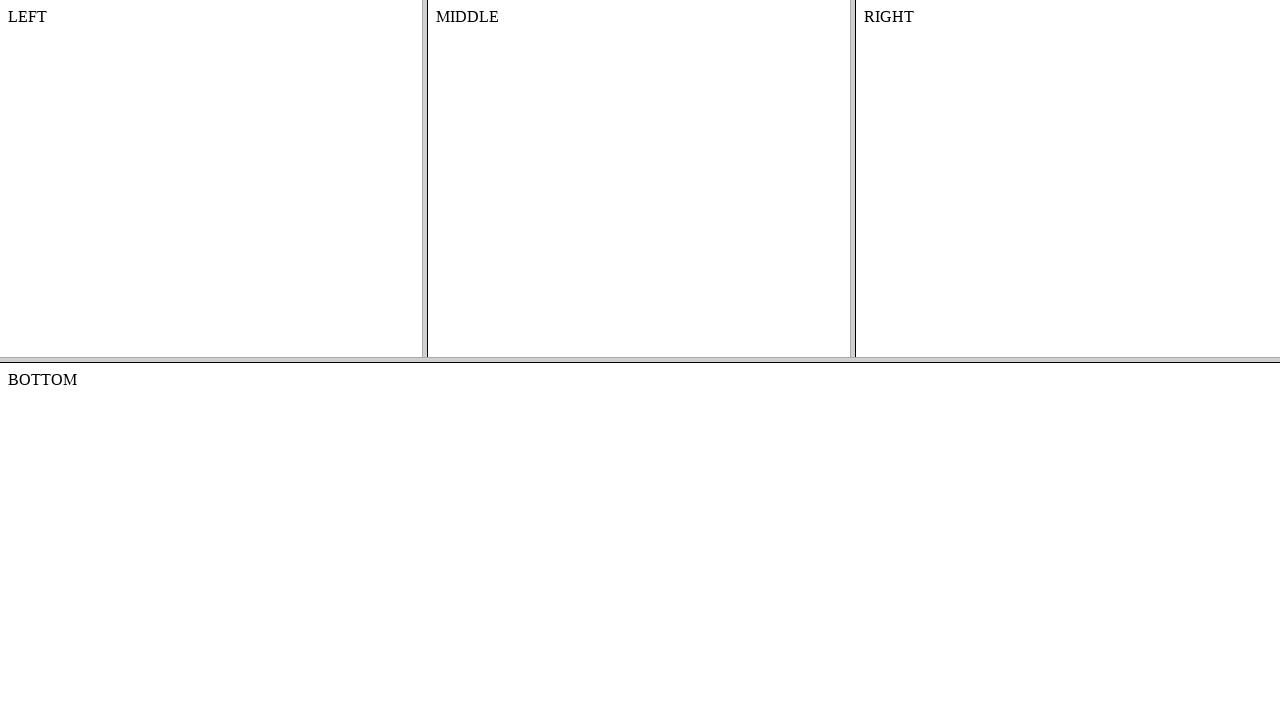

Retrieved text content from the middle frame content div
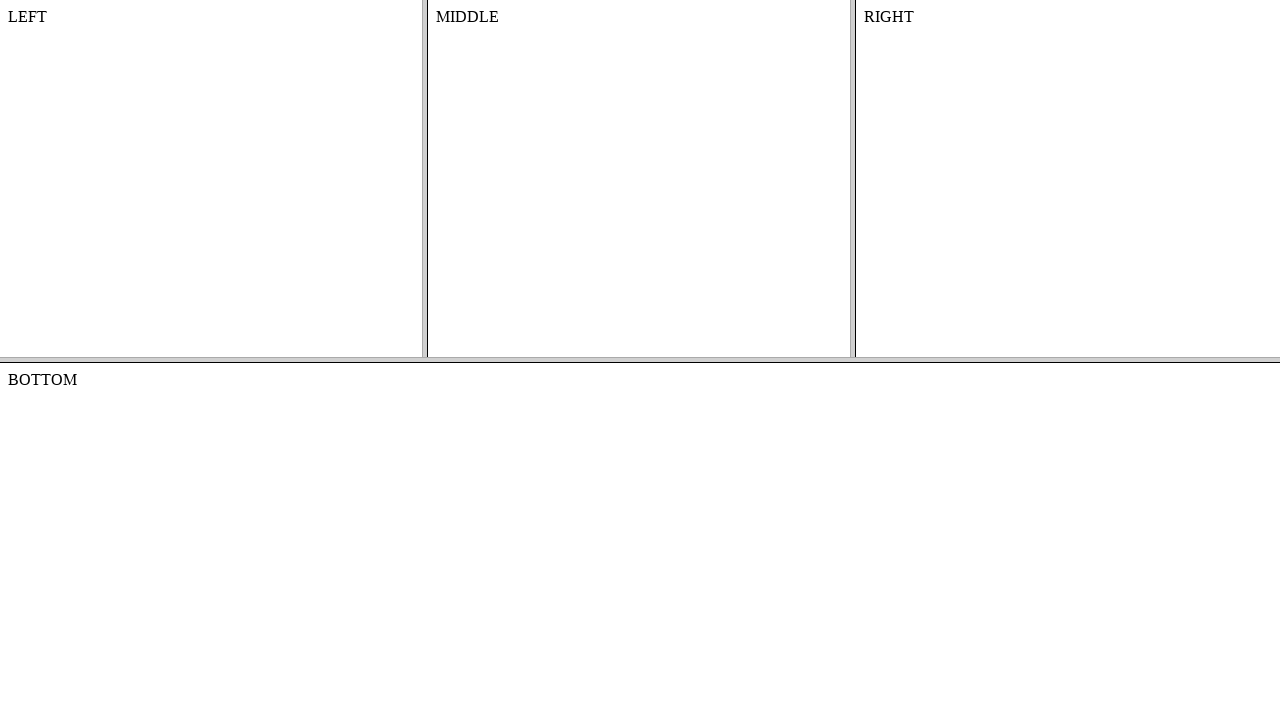

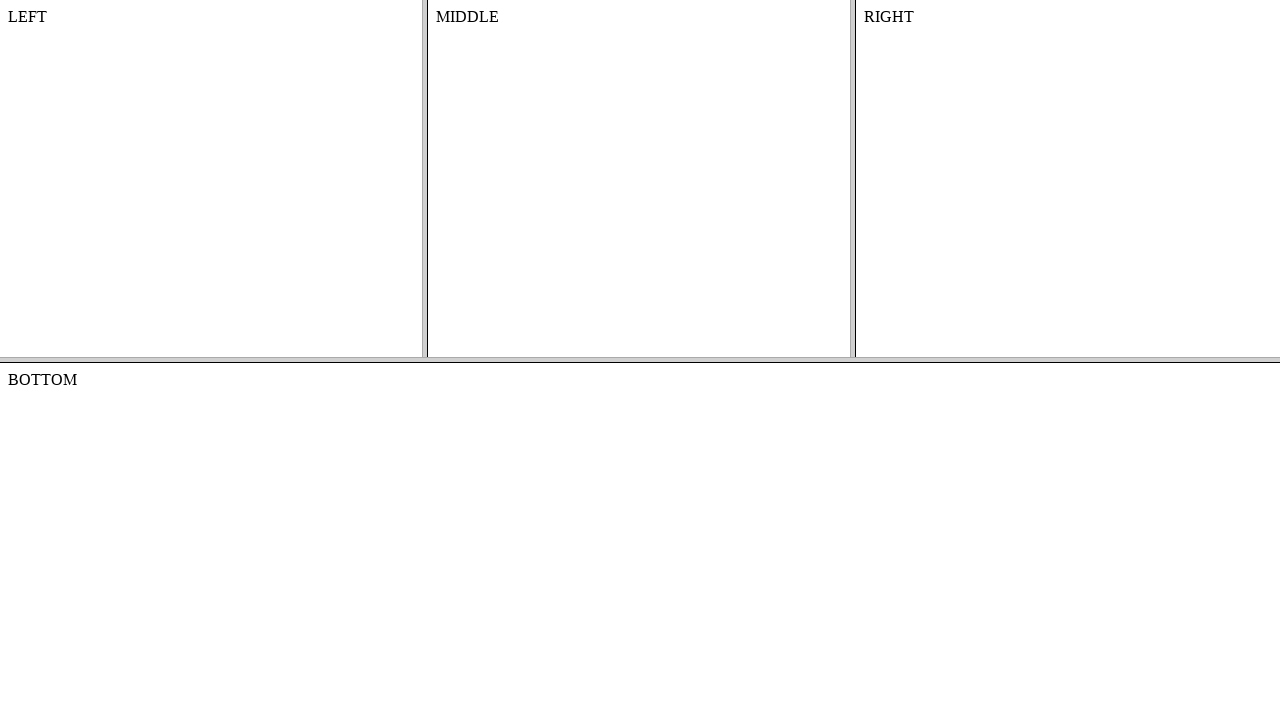